Tests file download functionality by navigating to a download page, clicking a download link, and verifying that a file is downloaded successfully.

Starting URL: https://the-internet.herokuapp.com/download

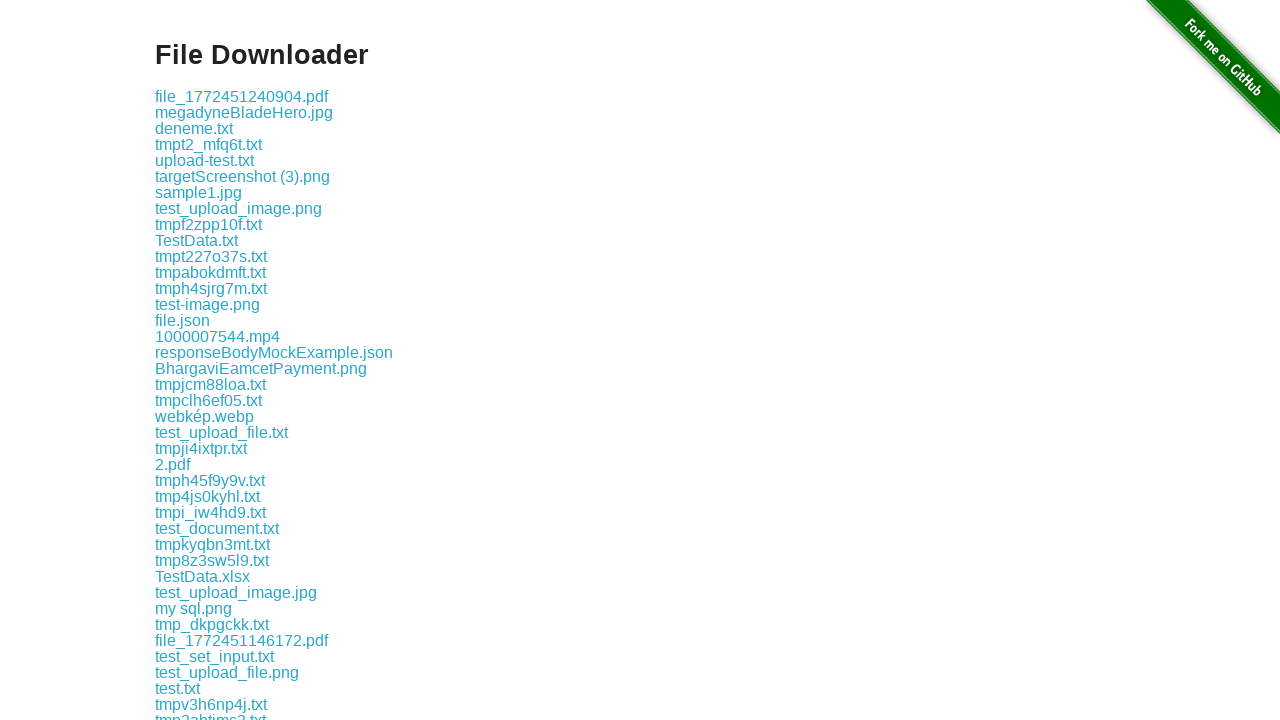

Download link element loaded on the page
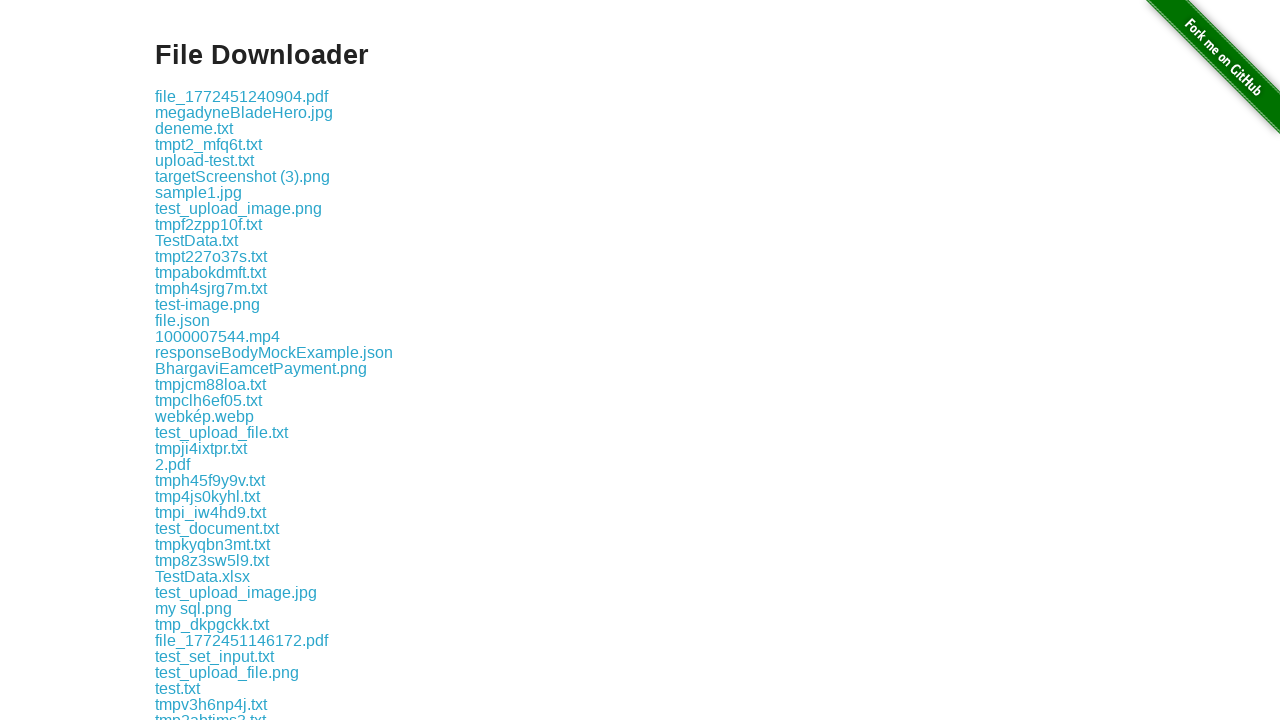

Clicked download link and file download started at (242, 96) on .example a
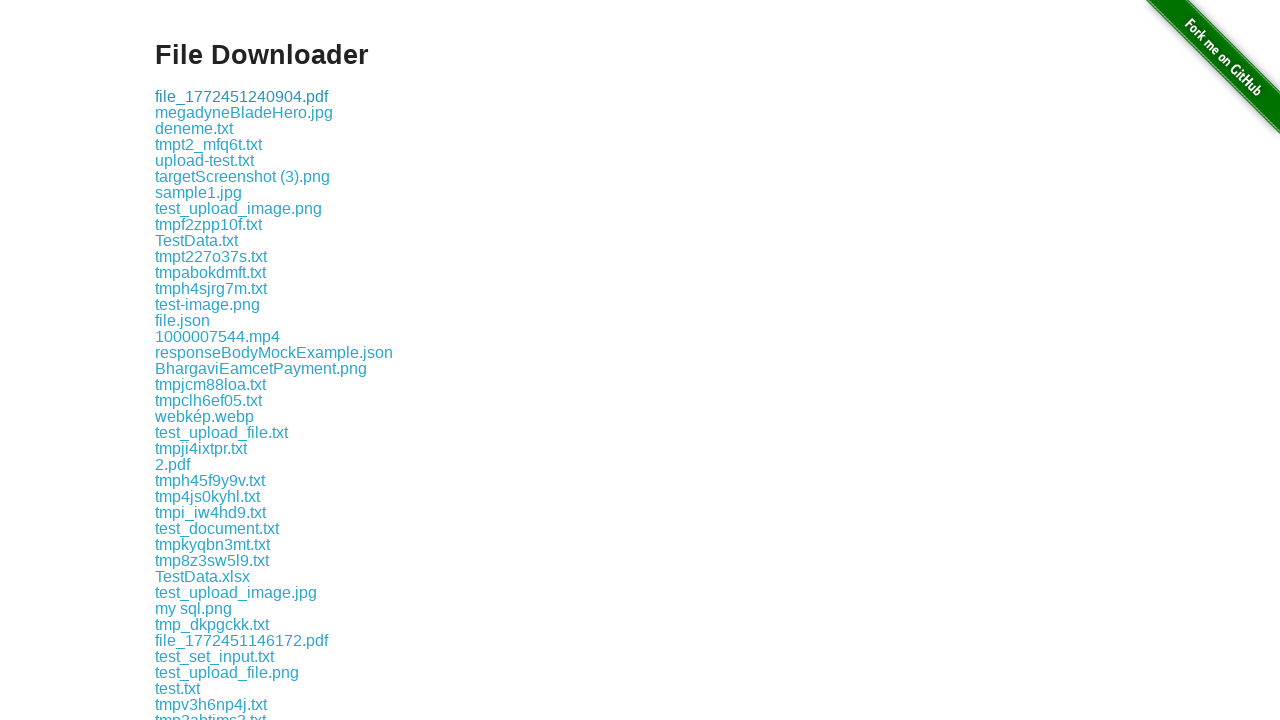

Download completed and file object retrieved
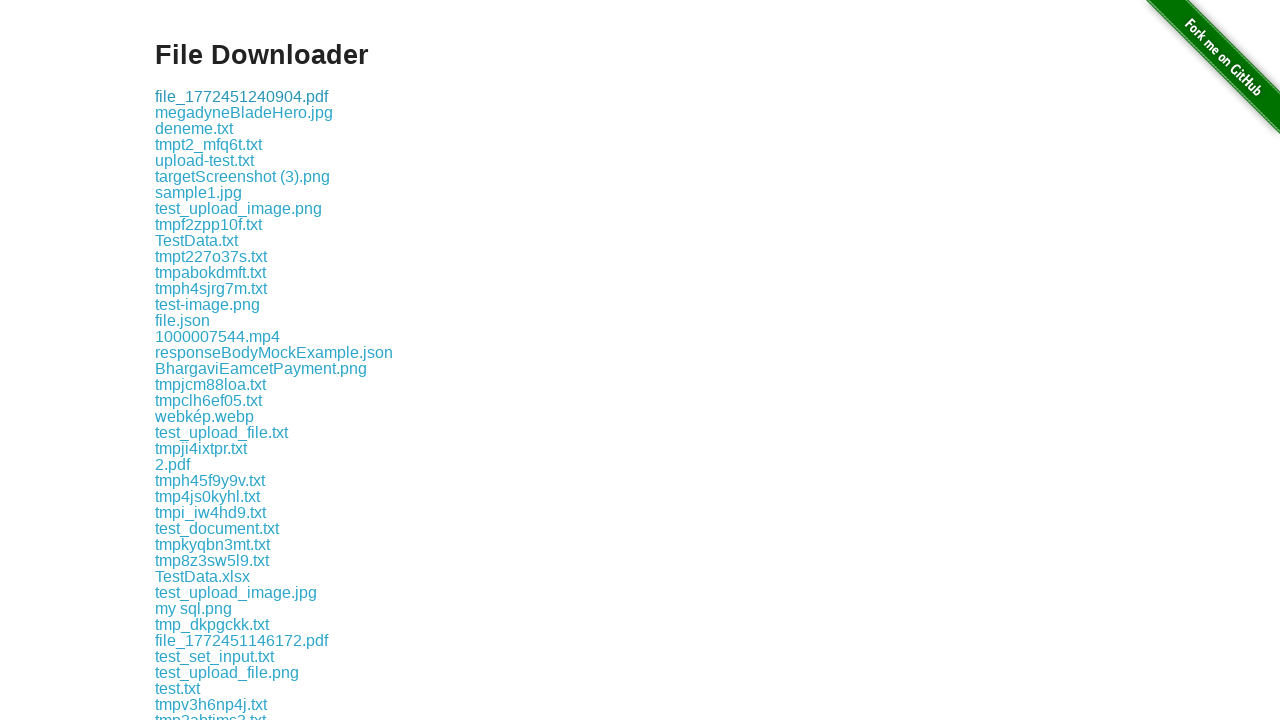

Verified that downloaded file has a valid path
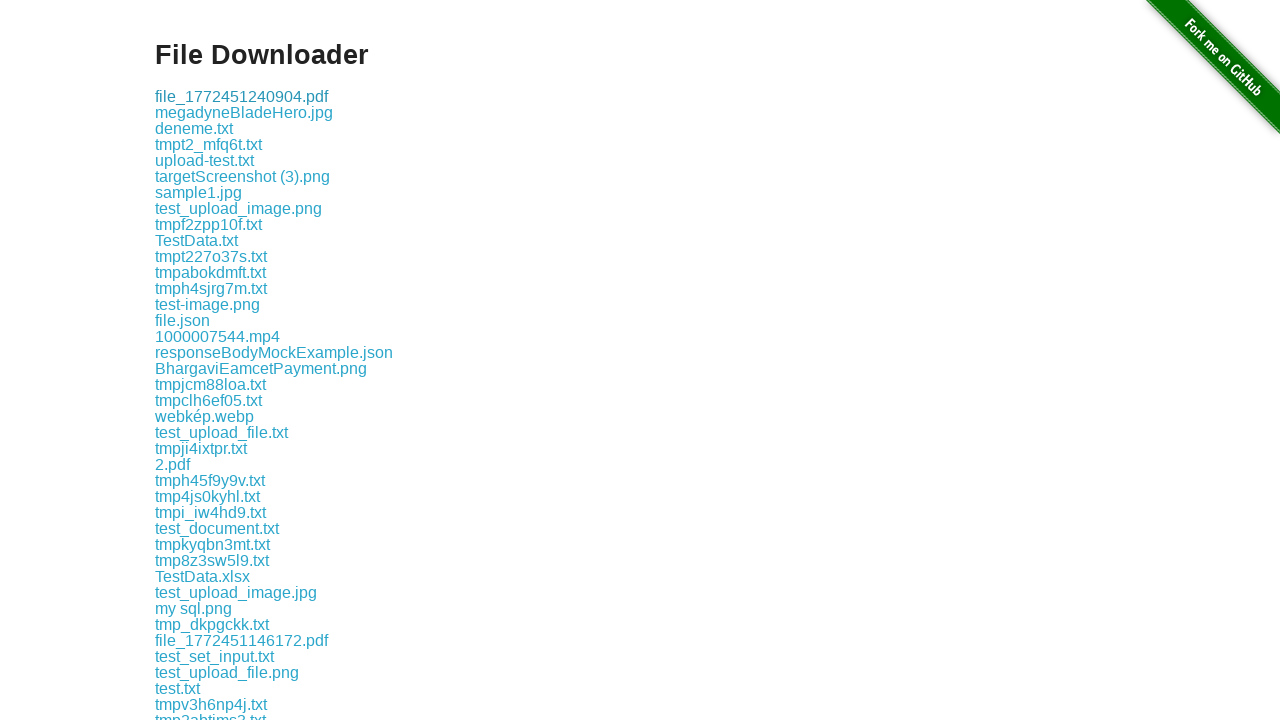

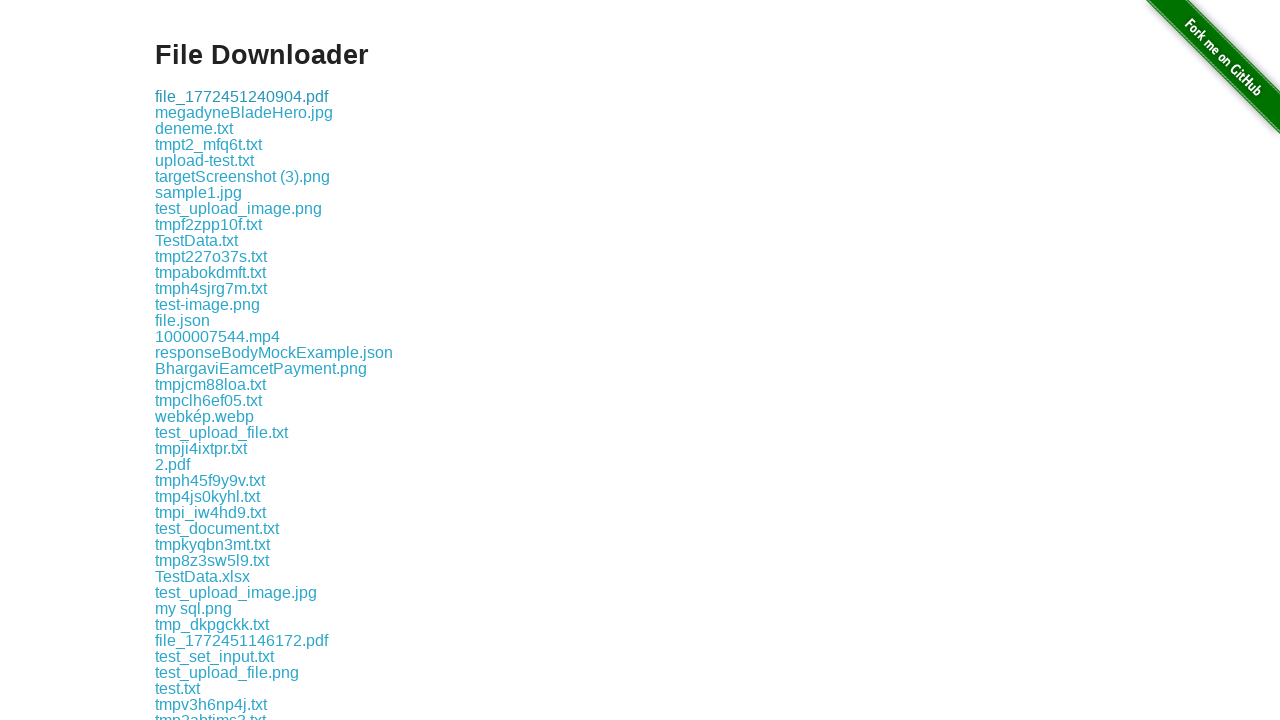